Tests copy and paste keyboard actions by filling a form, selecting text in one field, copying it, and pasting into another field

Starting URL: https://demoqa.com/text-box

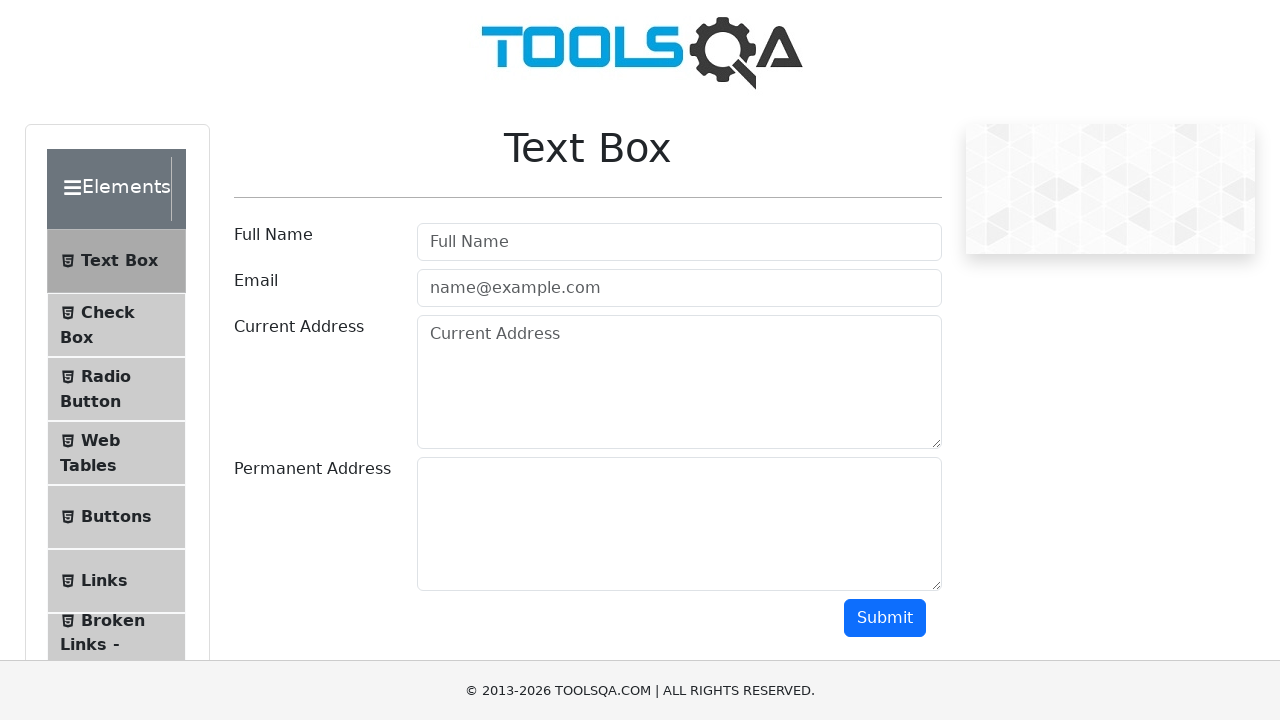

Filled username field with 'Test User1' on #userName
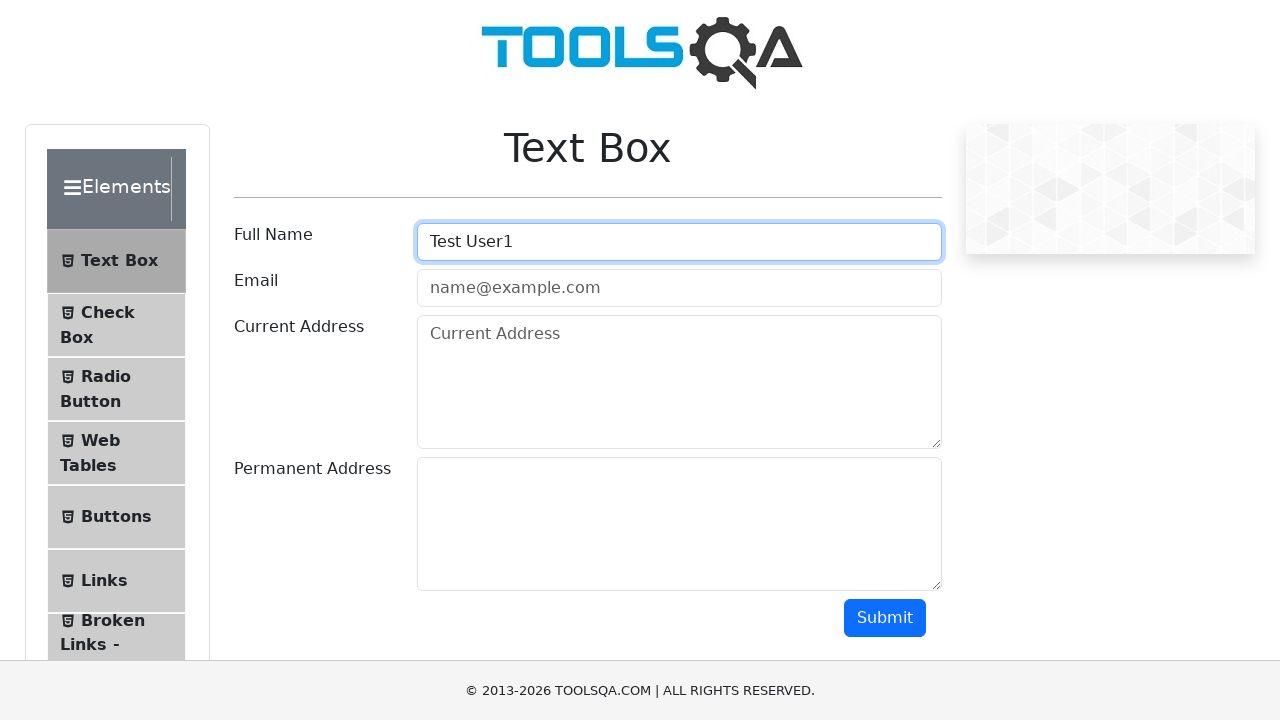

Filled email field with 'testuser1@testmail.com' on #userEmail
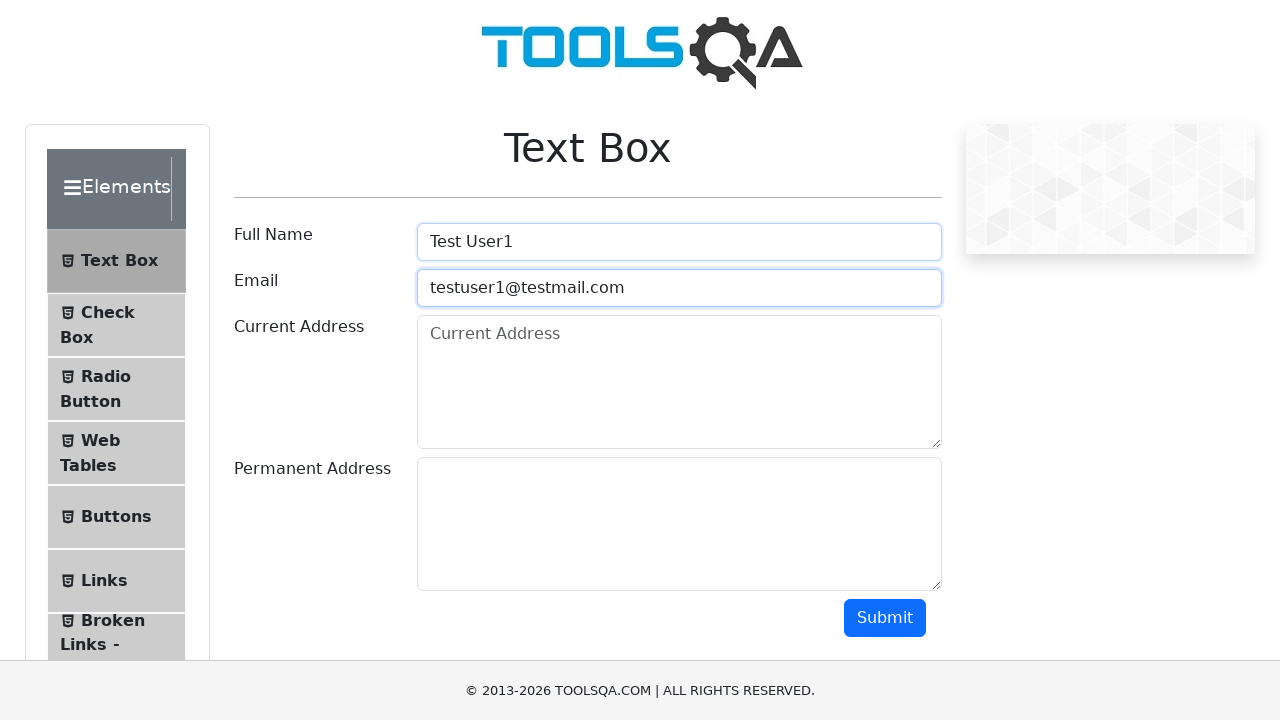

Filled current address field with 'Test Address' on #currentAddress
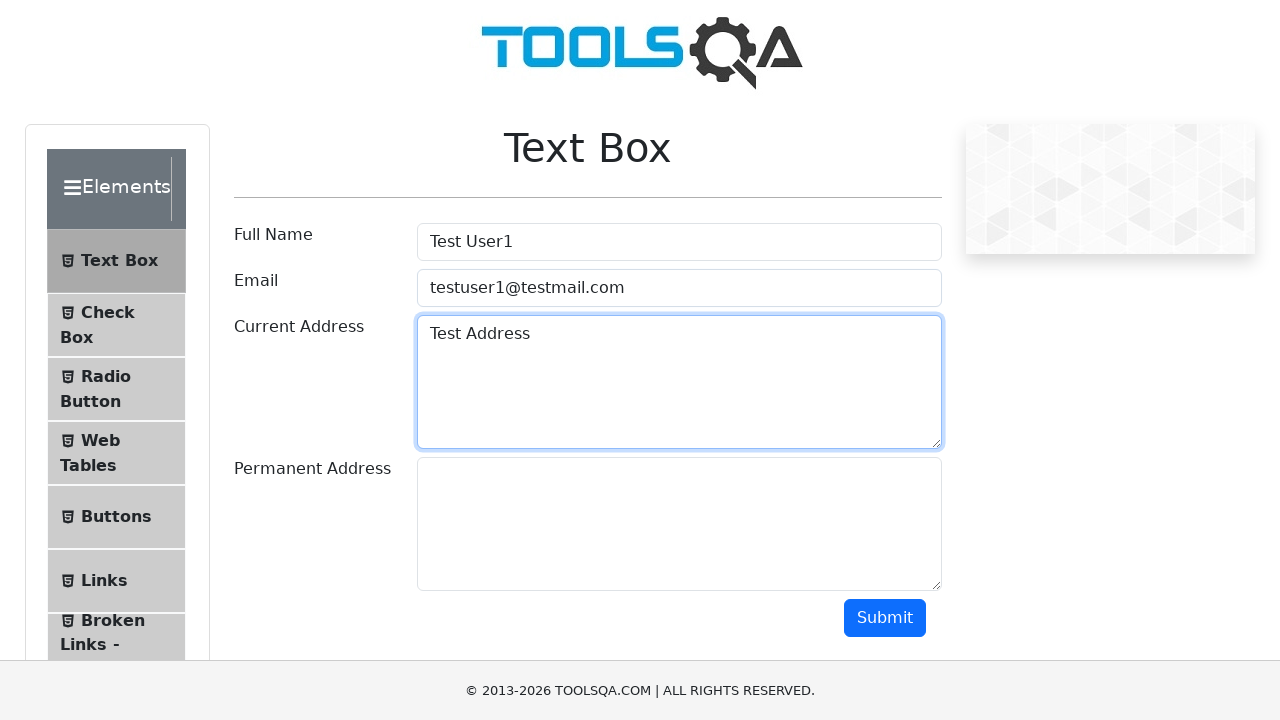

Selected all text in current address field (Ctrl+A) on #currentAddress
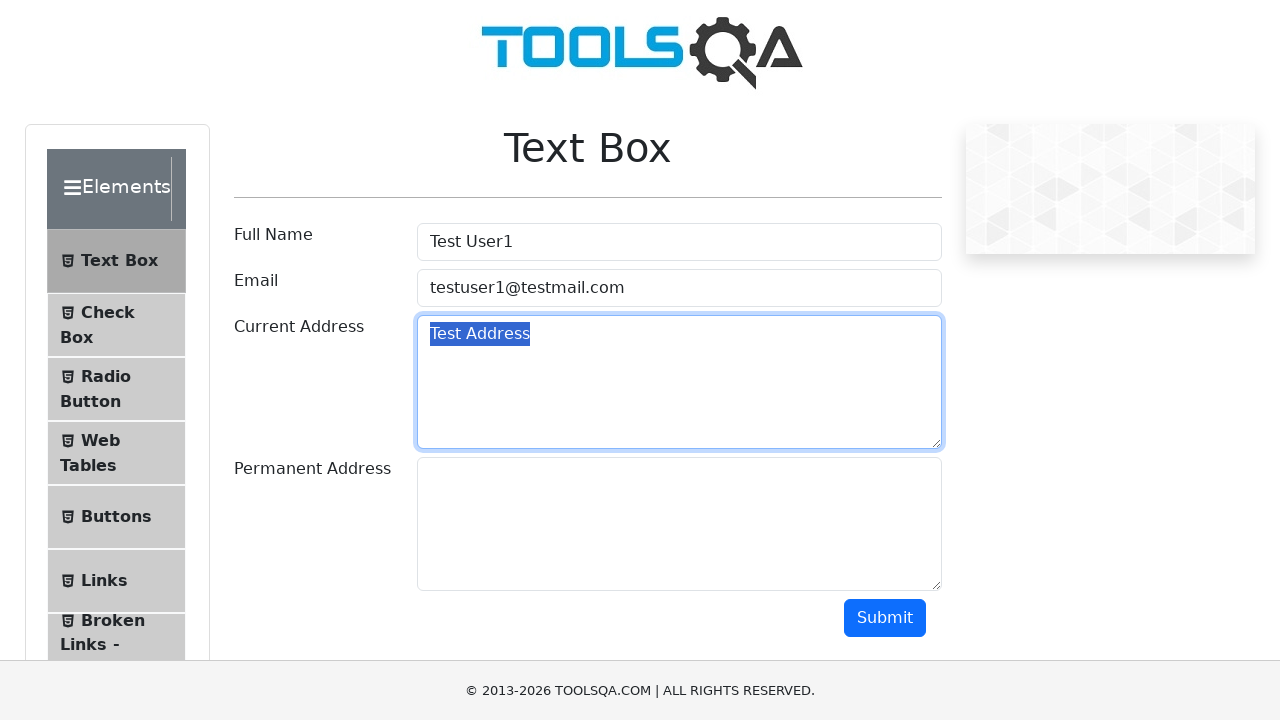

Copied selected text from current address field (Ctrl+C) on #currentAddress
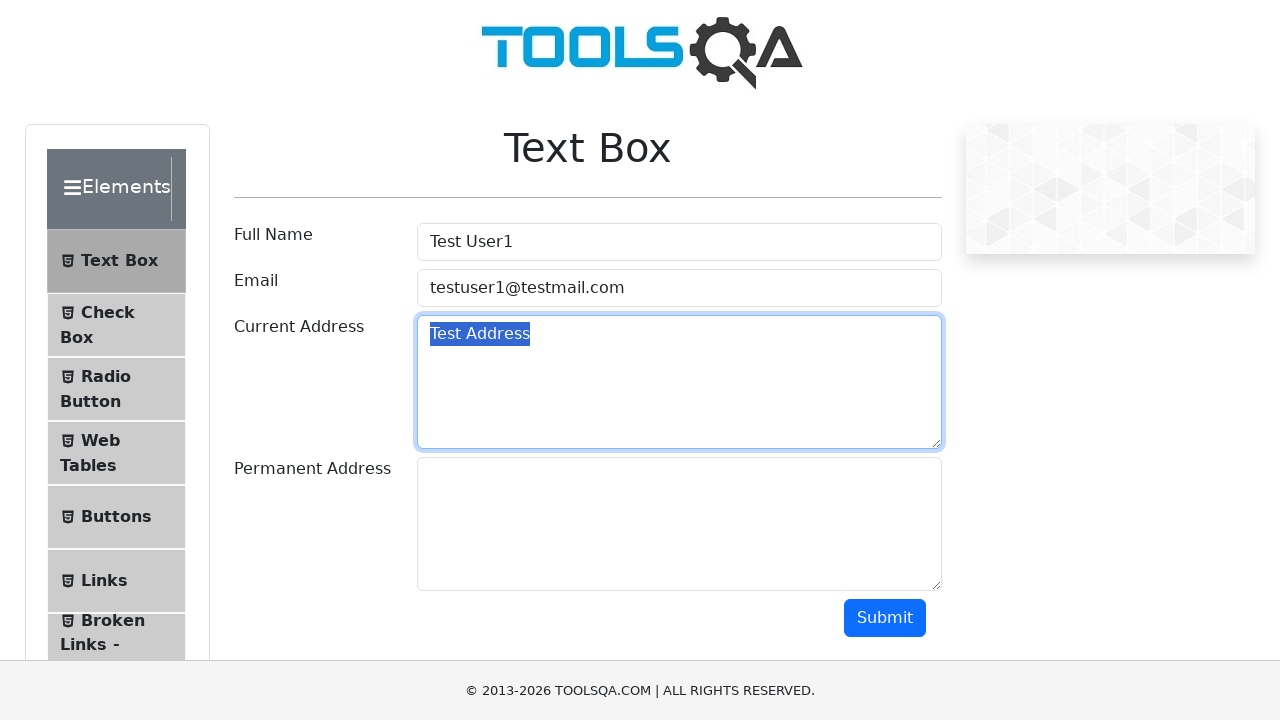

Clicked on permanent address field at (679, 524) on #permanentAddress
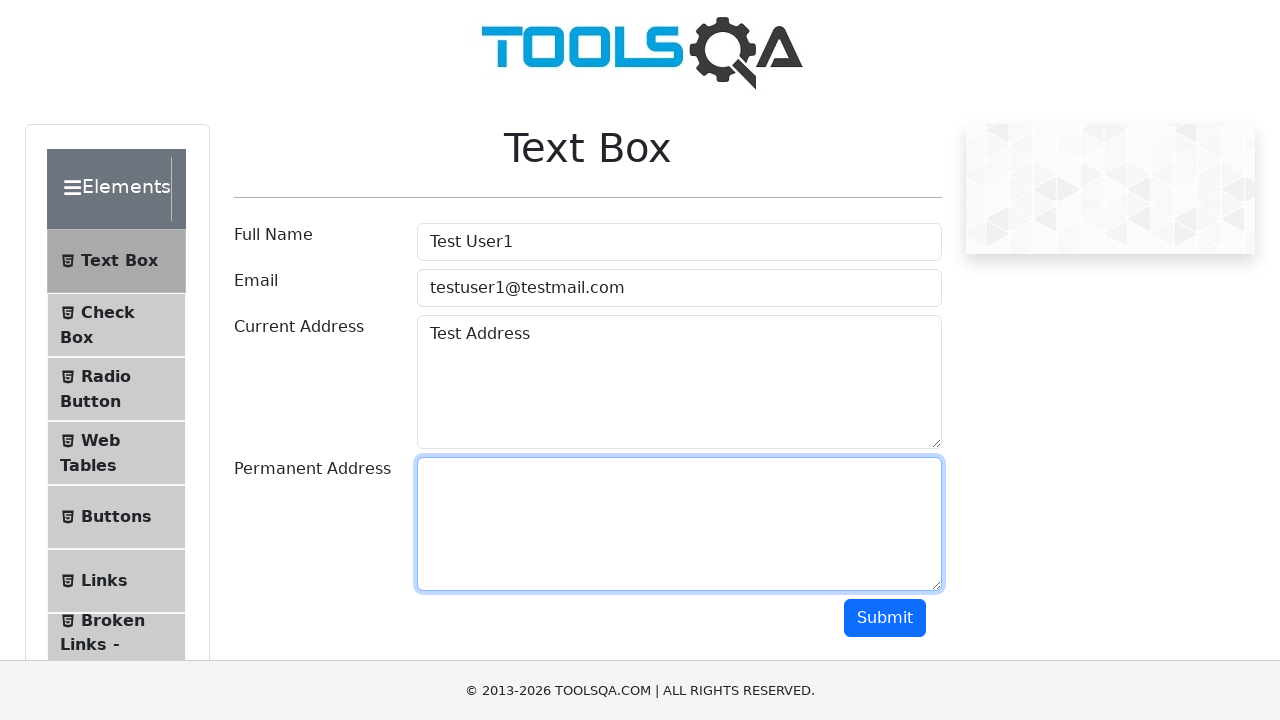

Pasted copied text into permanent address field (Ctrl+V) on #permanentAddress
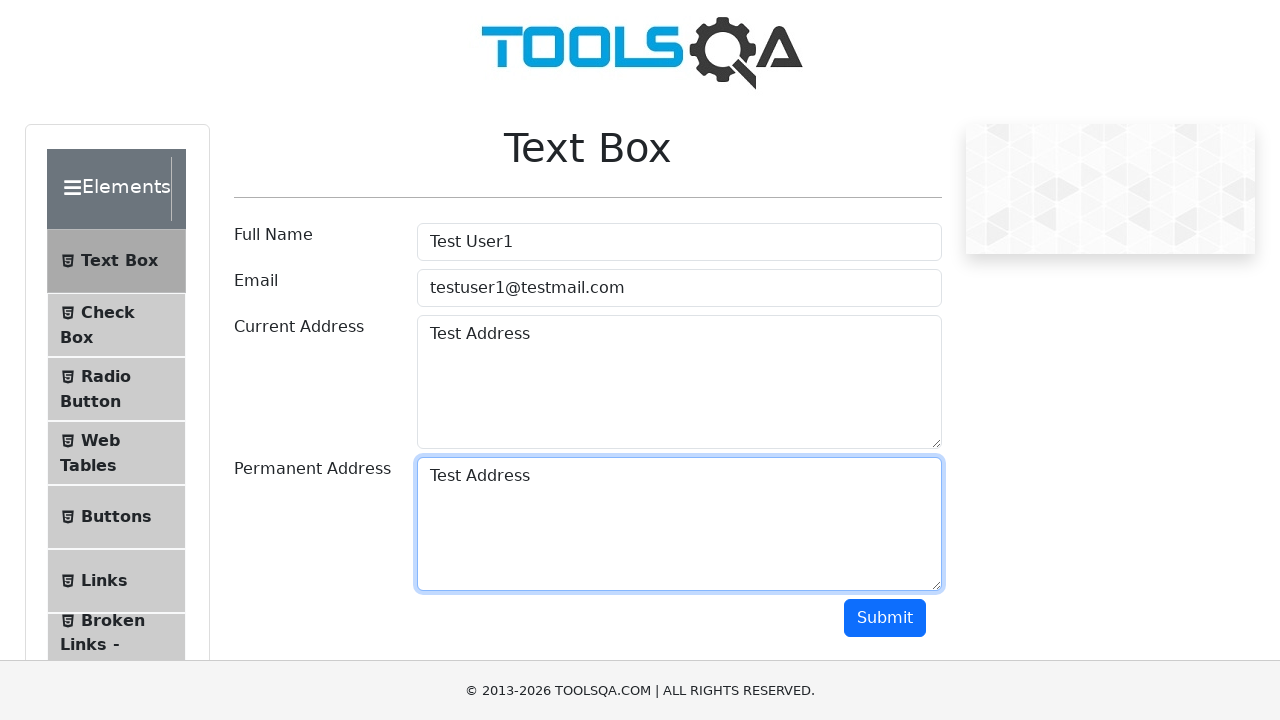

Waited 1 second for action to complete
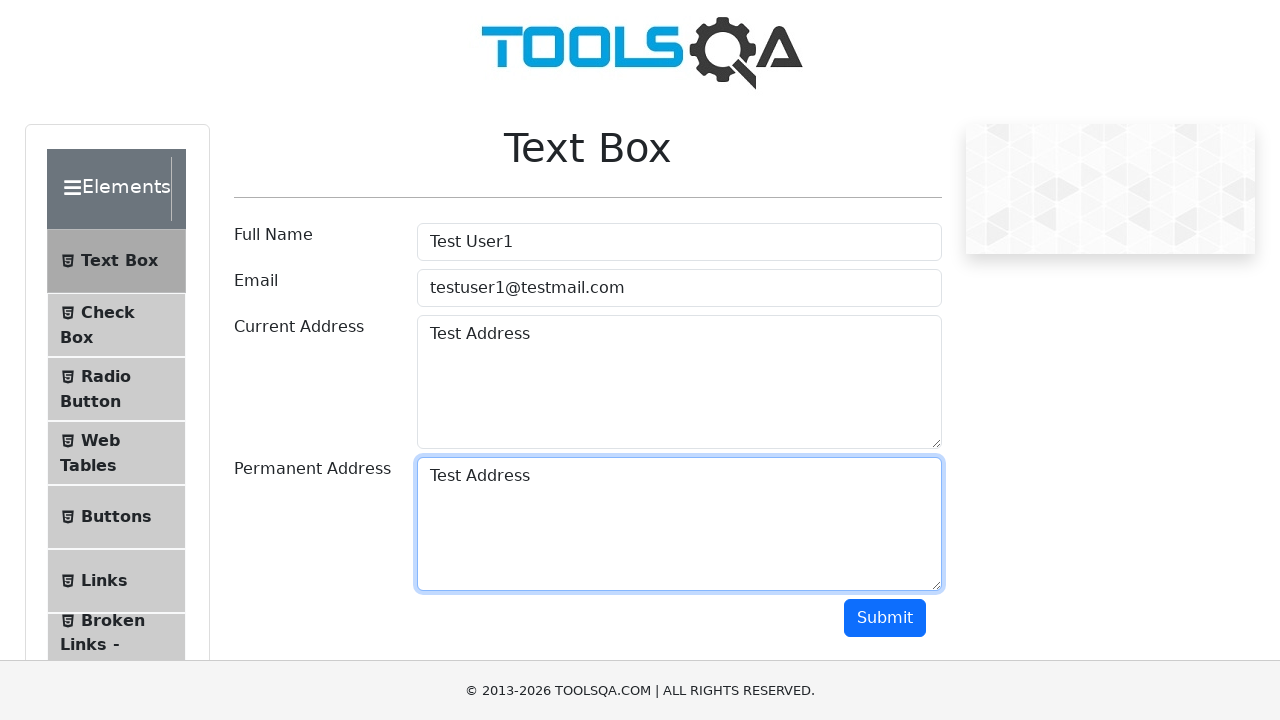

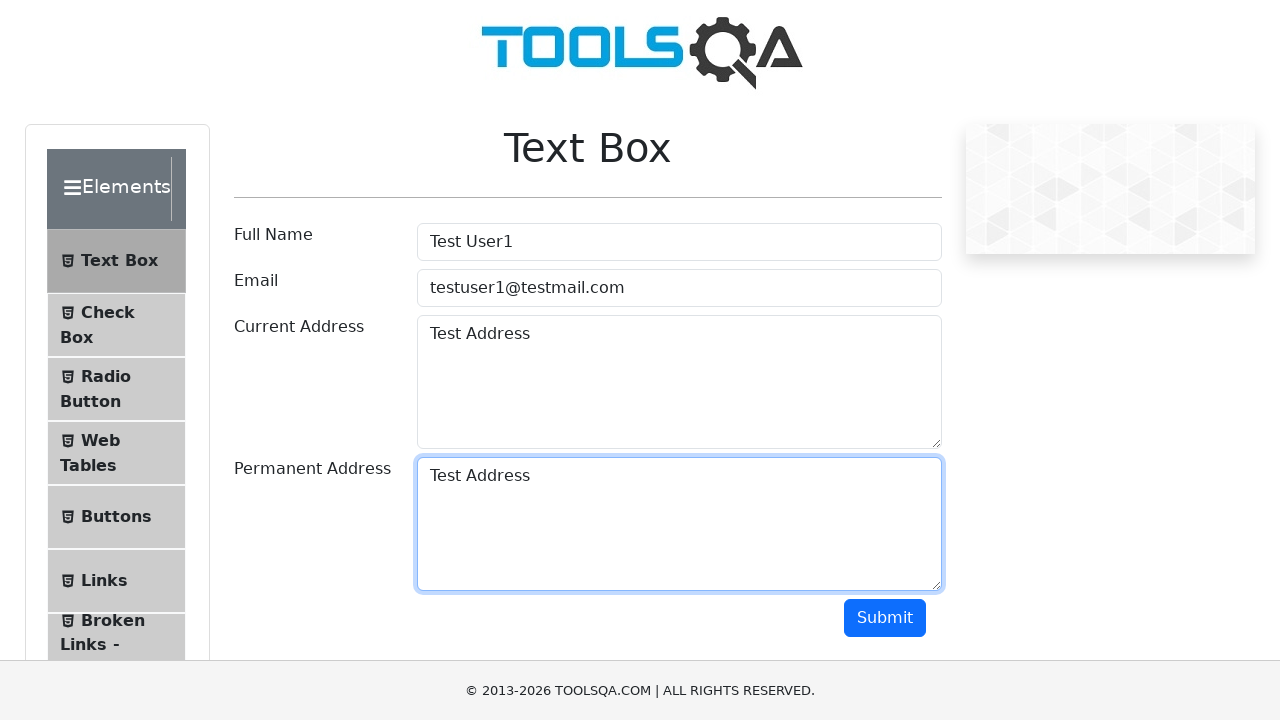